Tests drag and drop functionality by dragging an element from one location and dropping it to another target location

Starting URL: https://www.leafground.com/drag.xhtml

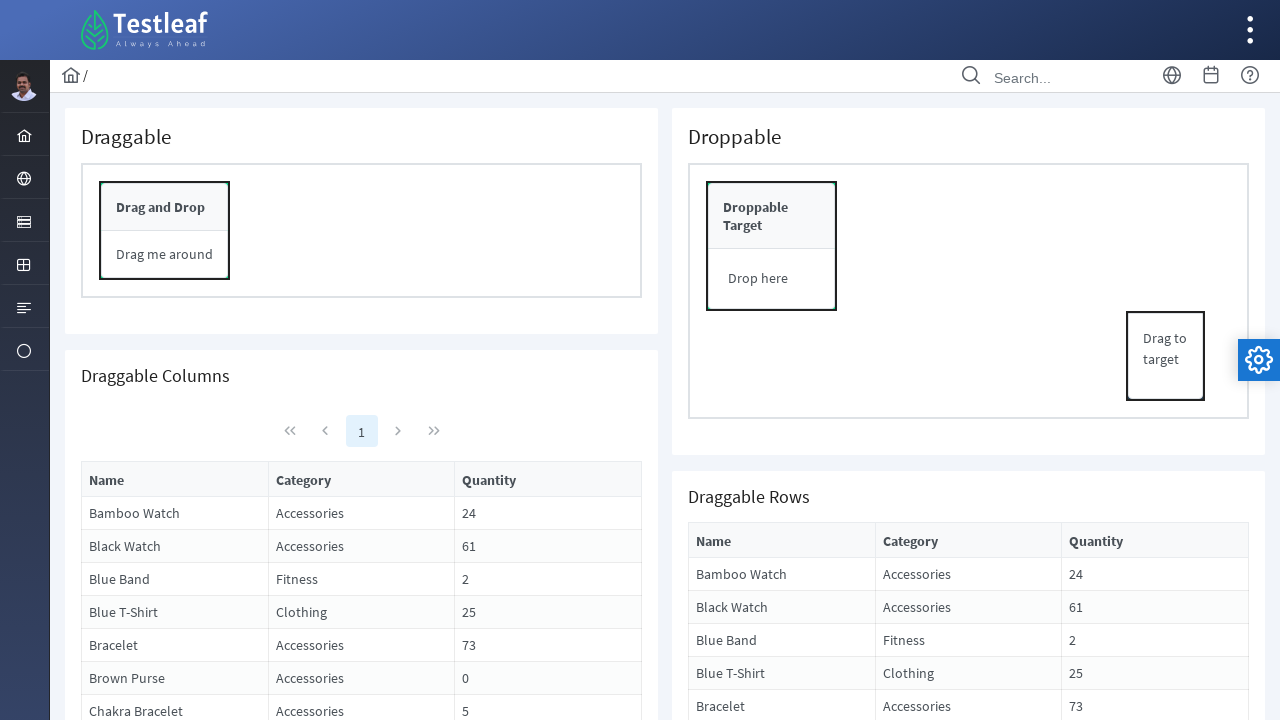

Located the draggable element
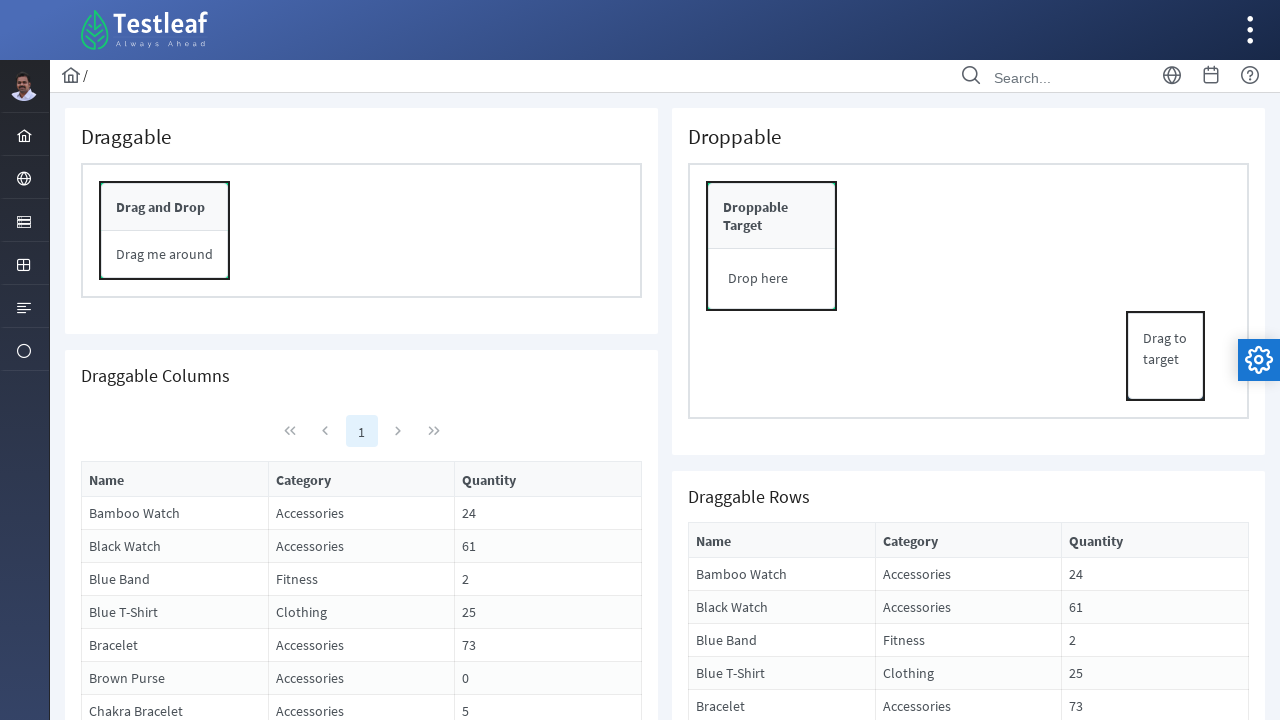

Located the drop target element
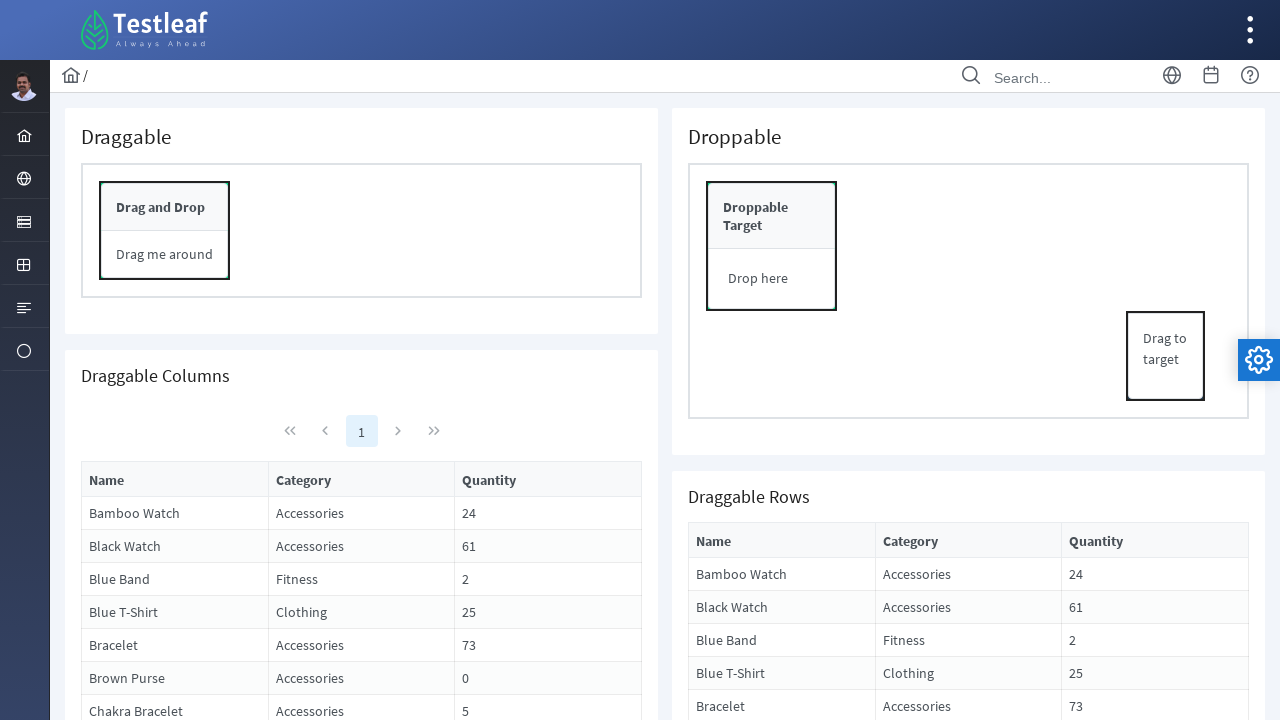

Dragged element to drop target location at (772, 279)
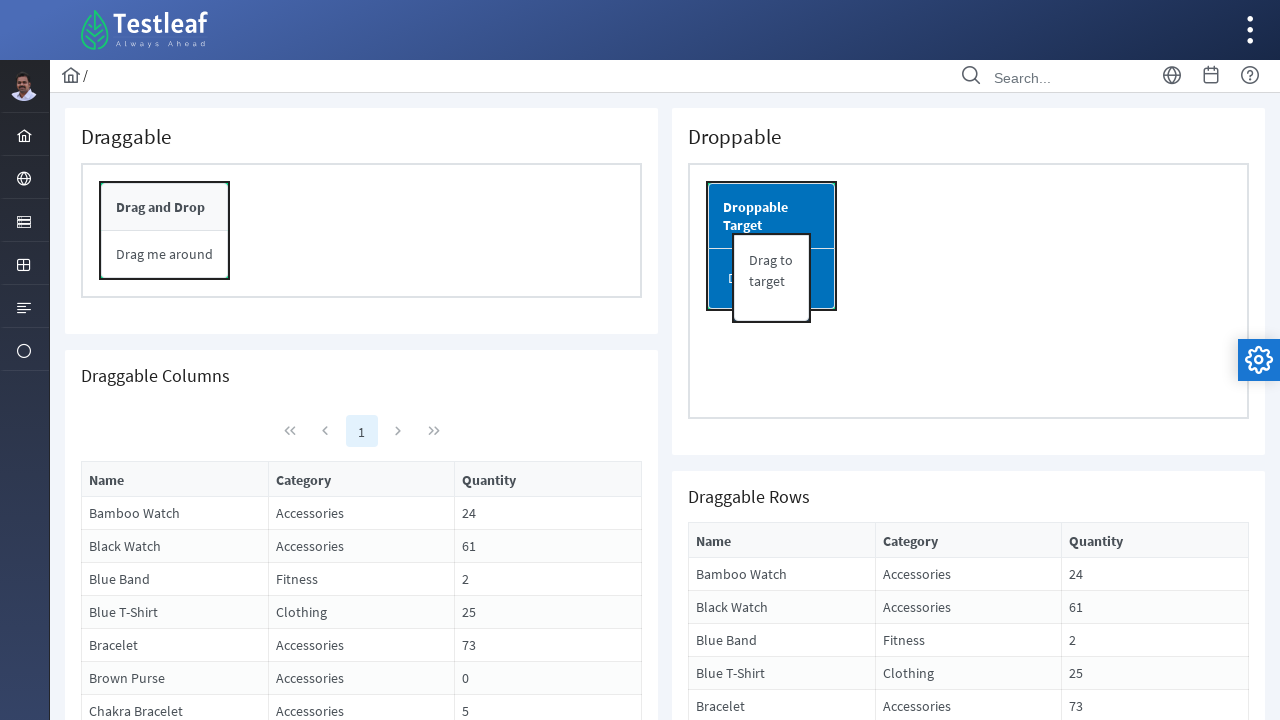

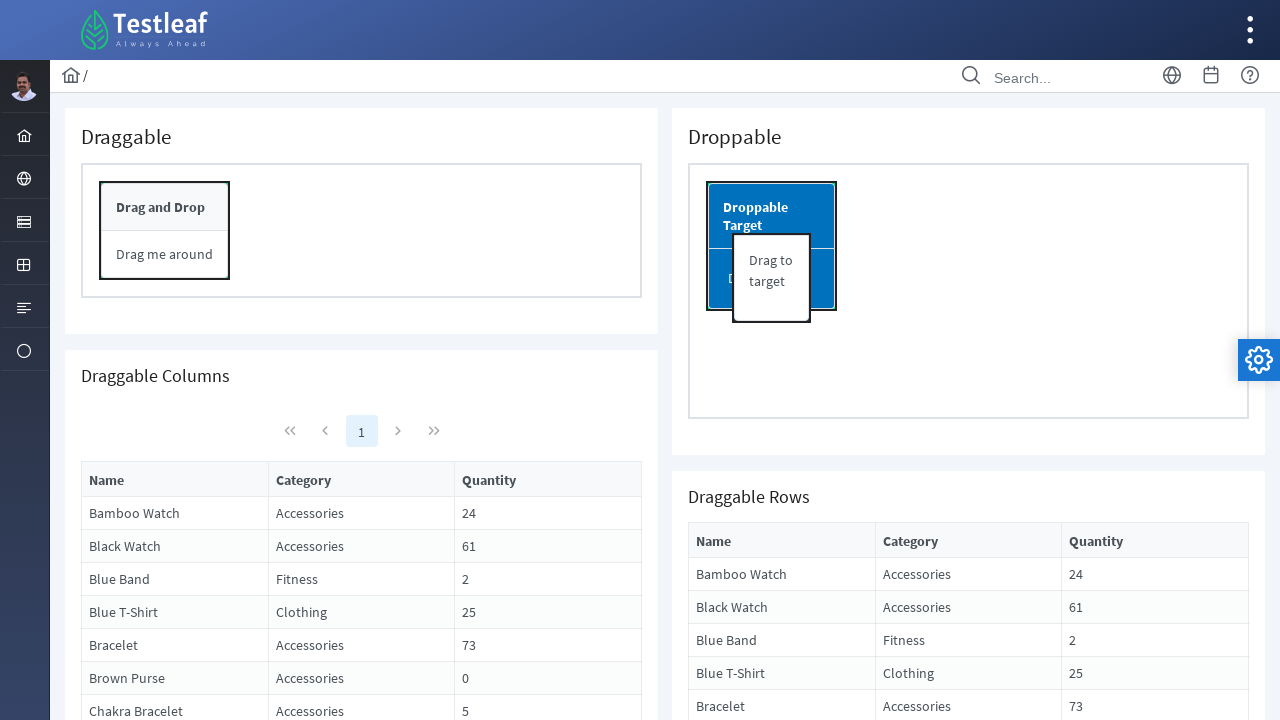